Tests a dynamic button sequence where clicking "Start" reveals button "One", clicking "One" reveals "Two", clicking "Two" reveals "Three", and clicking all buttons displays a success message.

Starting URL: https://testpages.herokuapp.com/styled/dynamic-buttons-simple.html

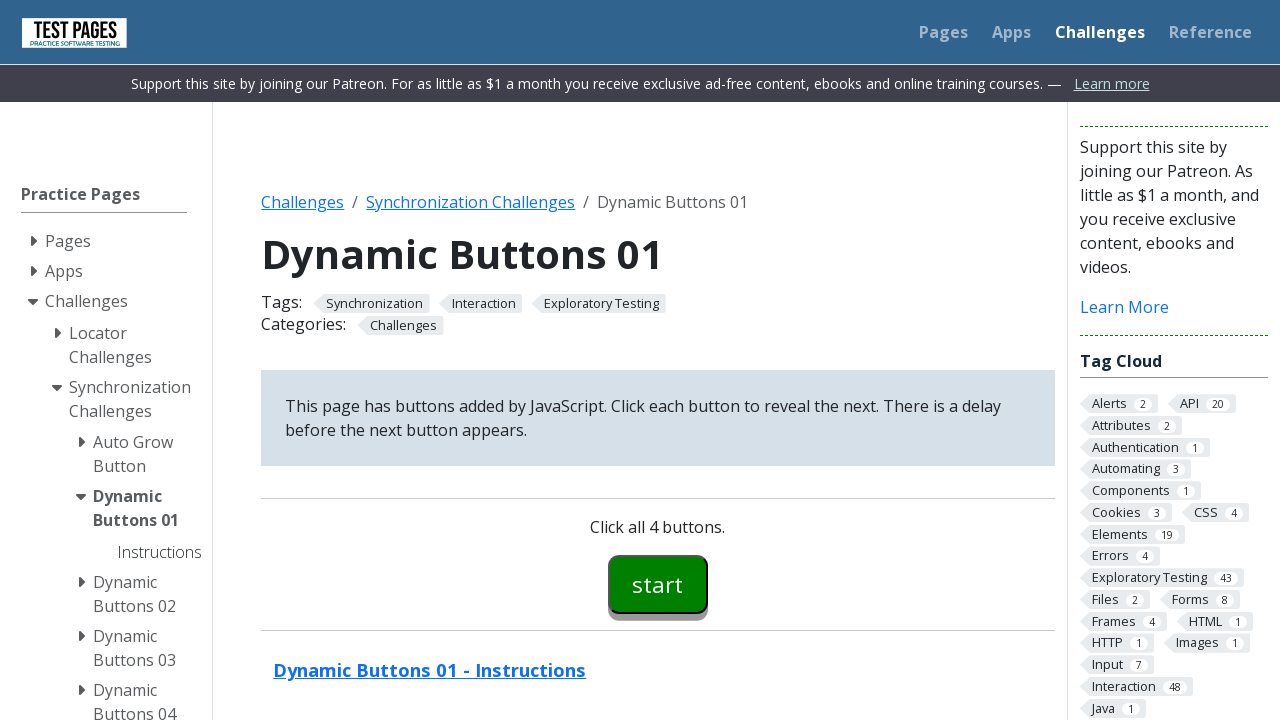

Clicked Start button to begin the sequence at (658, 584) on #button00
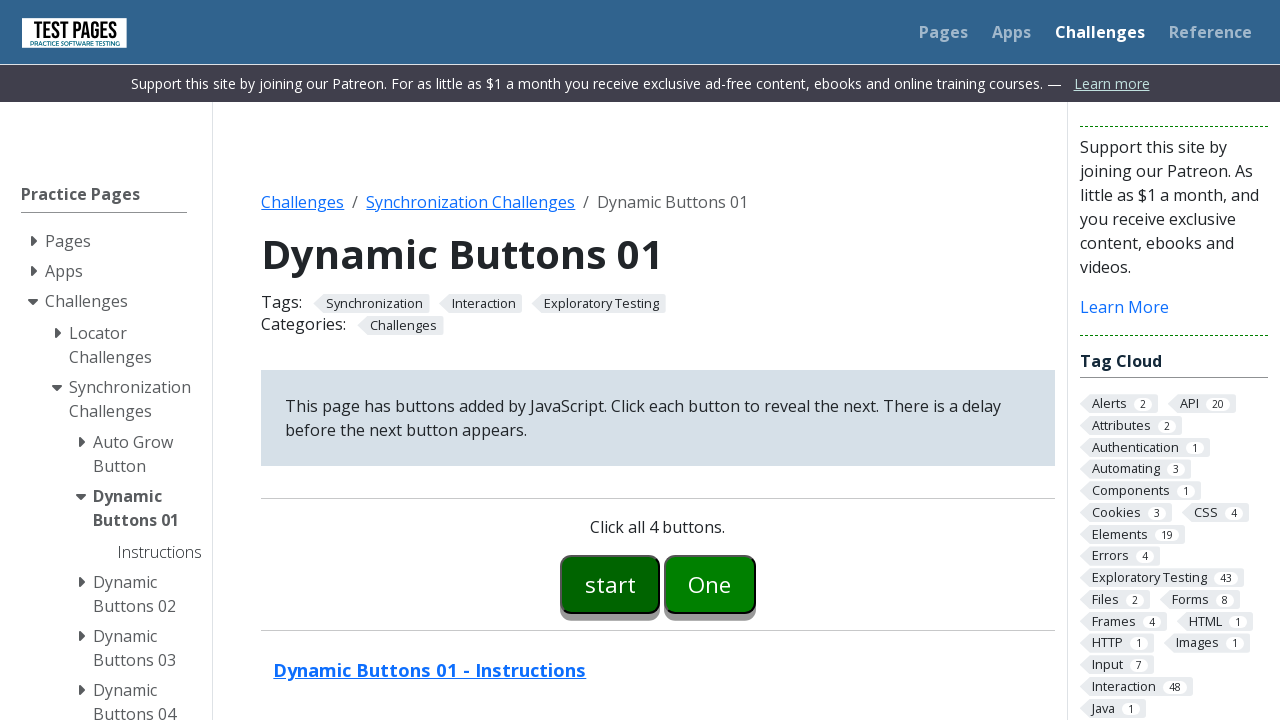

Clicked button One to reveal button Two at (710, 584) on #button01
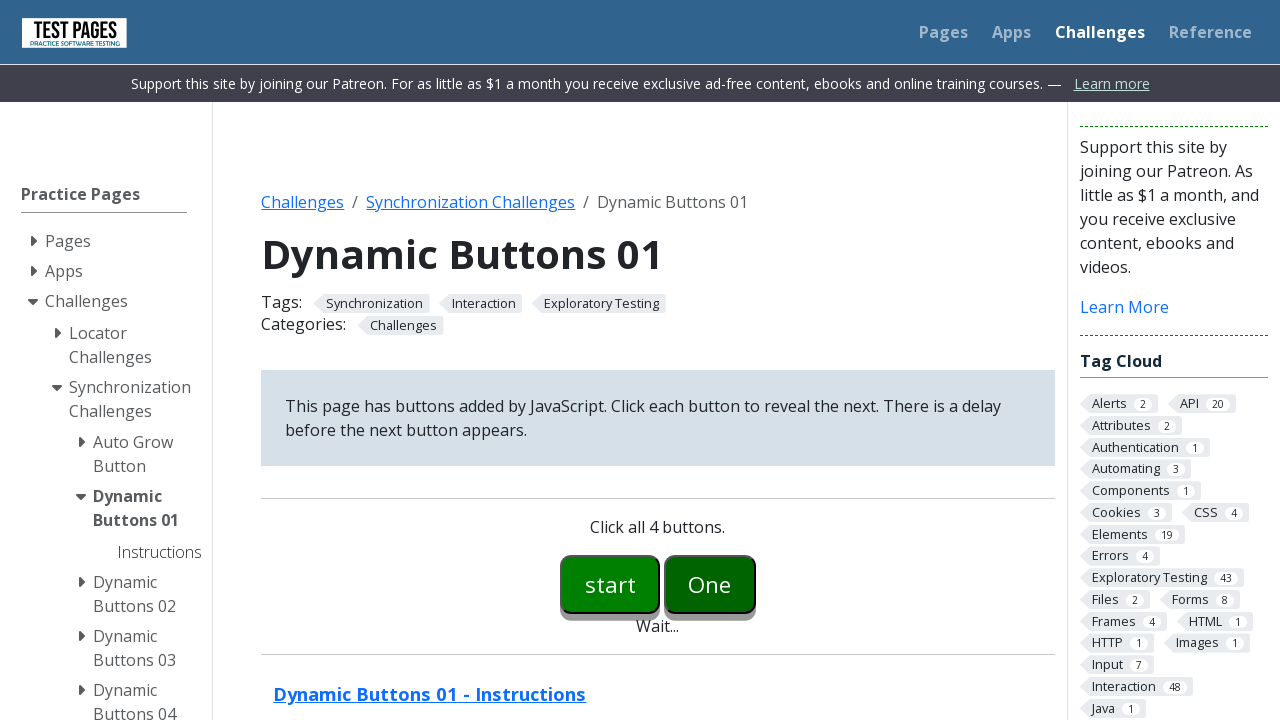

Button Two became visible
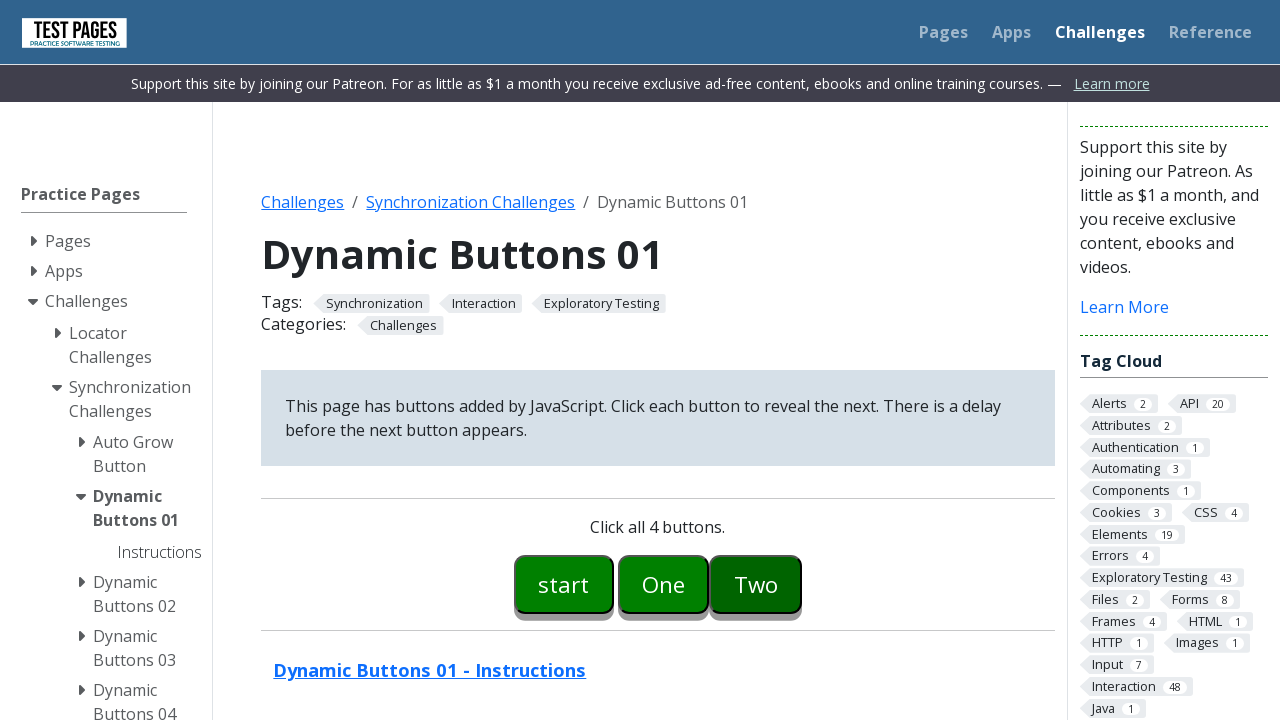

Clicked button Two to reveal button Three at (756, 584) on #button02
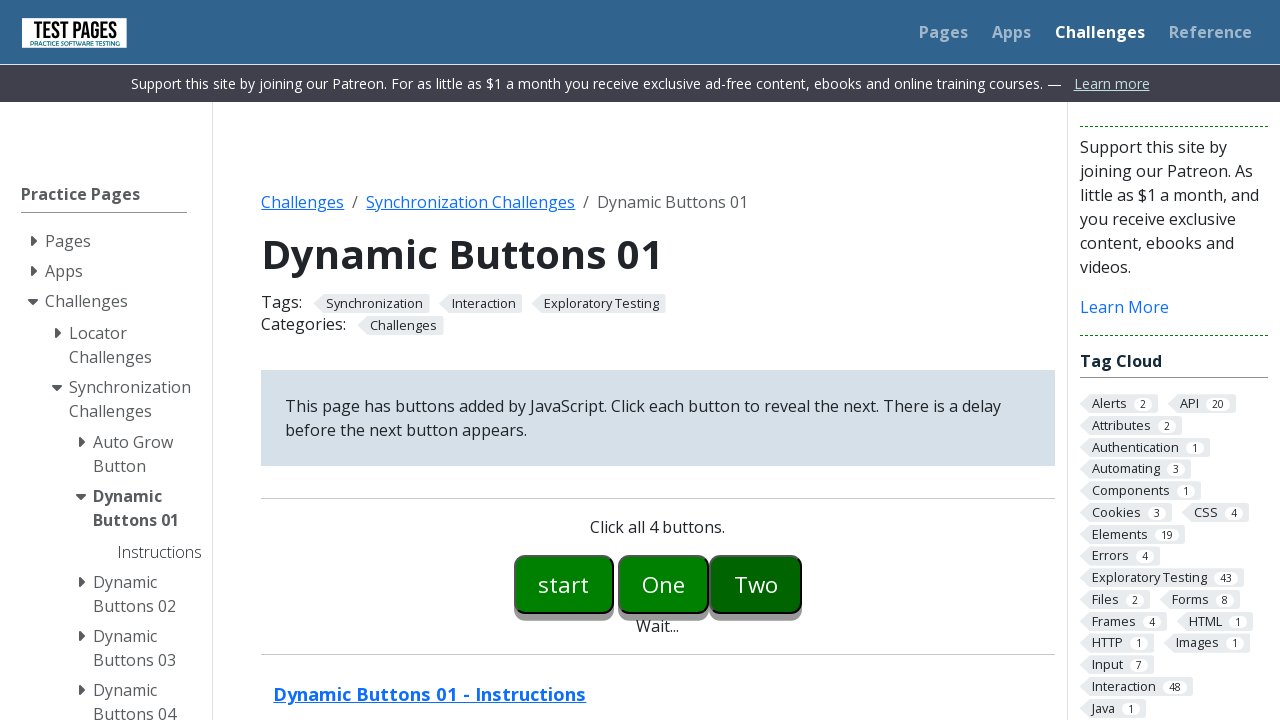

Button Three became visible
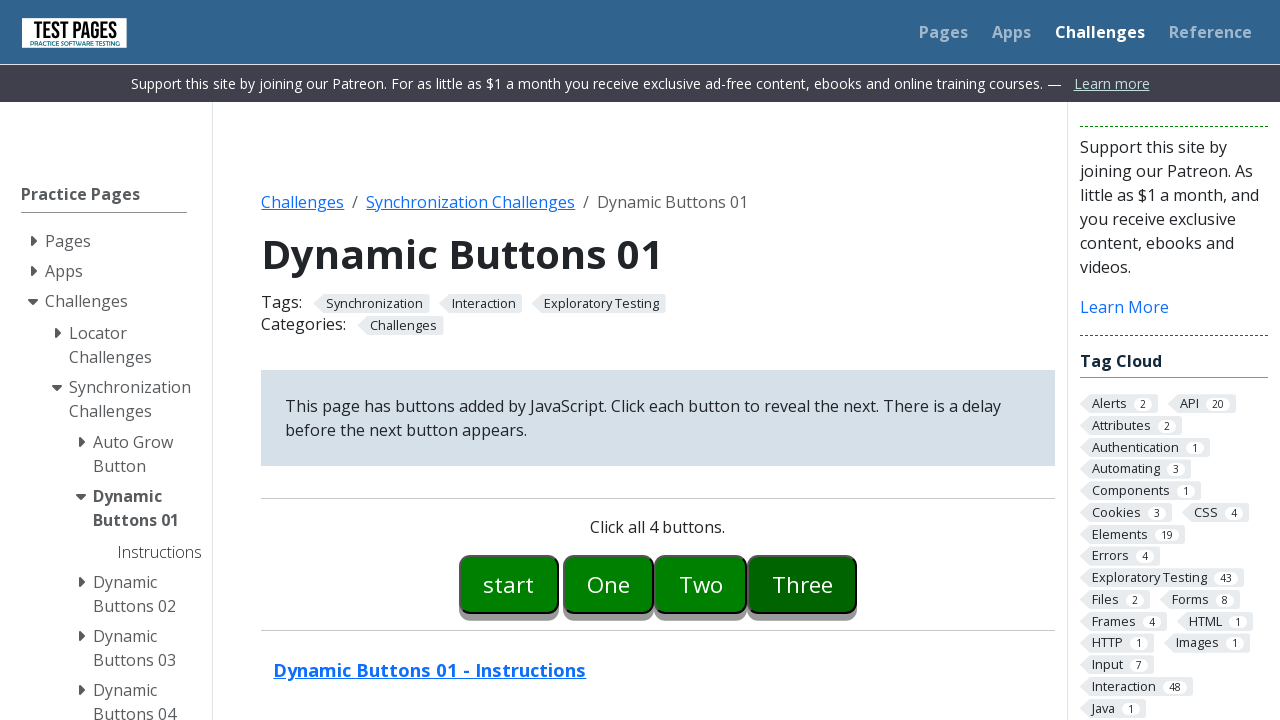

Clicked button Three to complete the sequence at (802, 584) on #button03
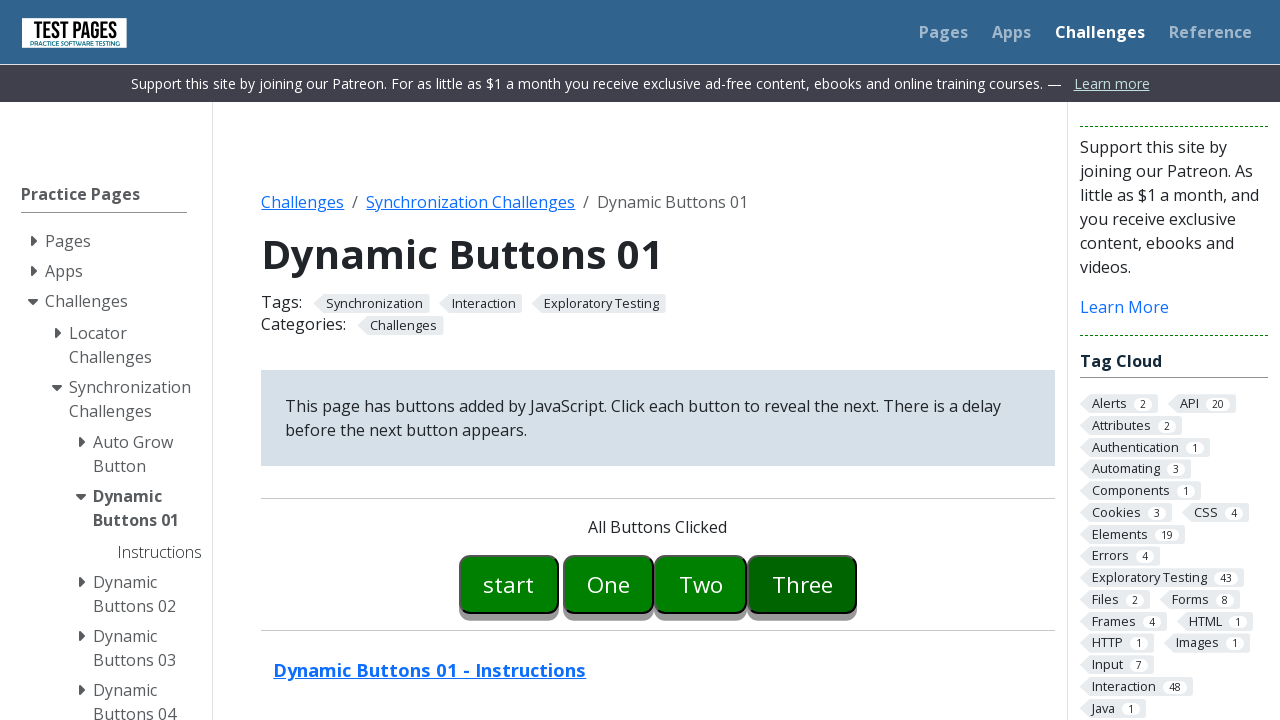

Success message became visible
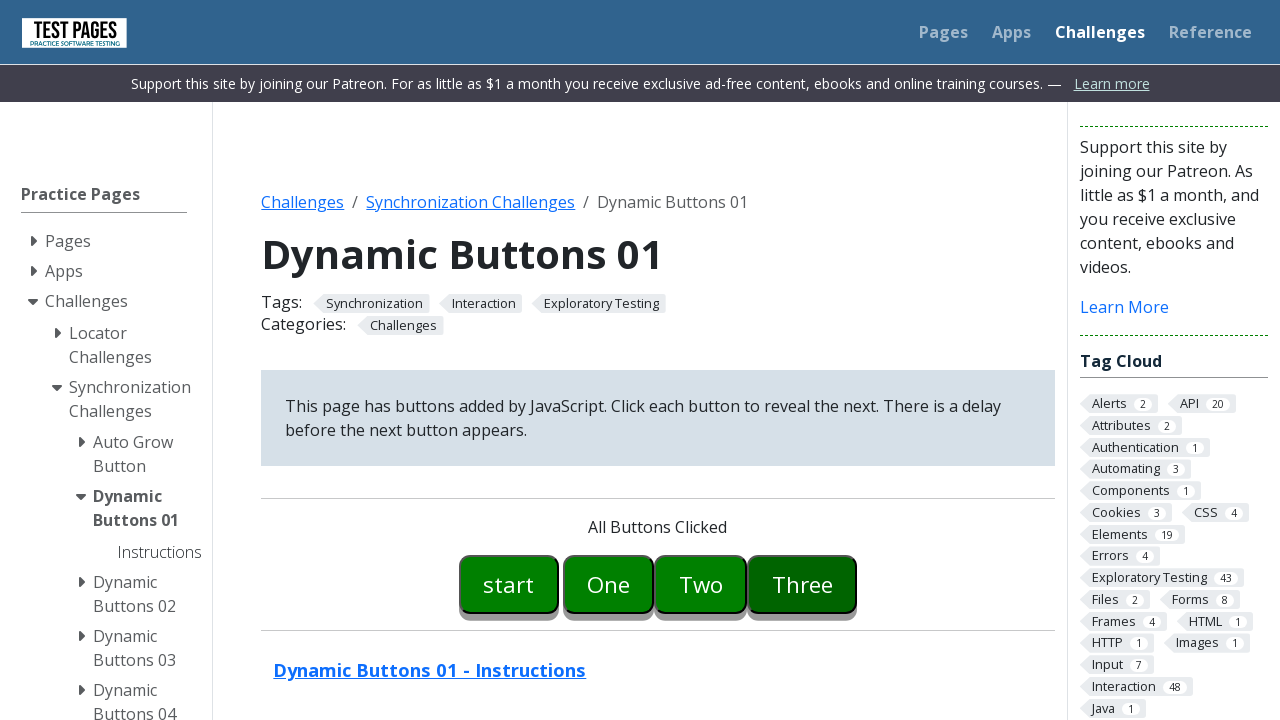

Verified success message contains 'all buttons clicked'
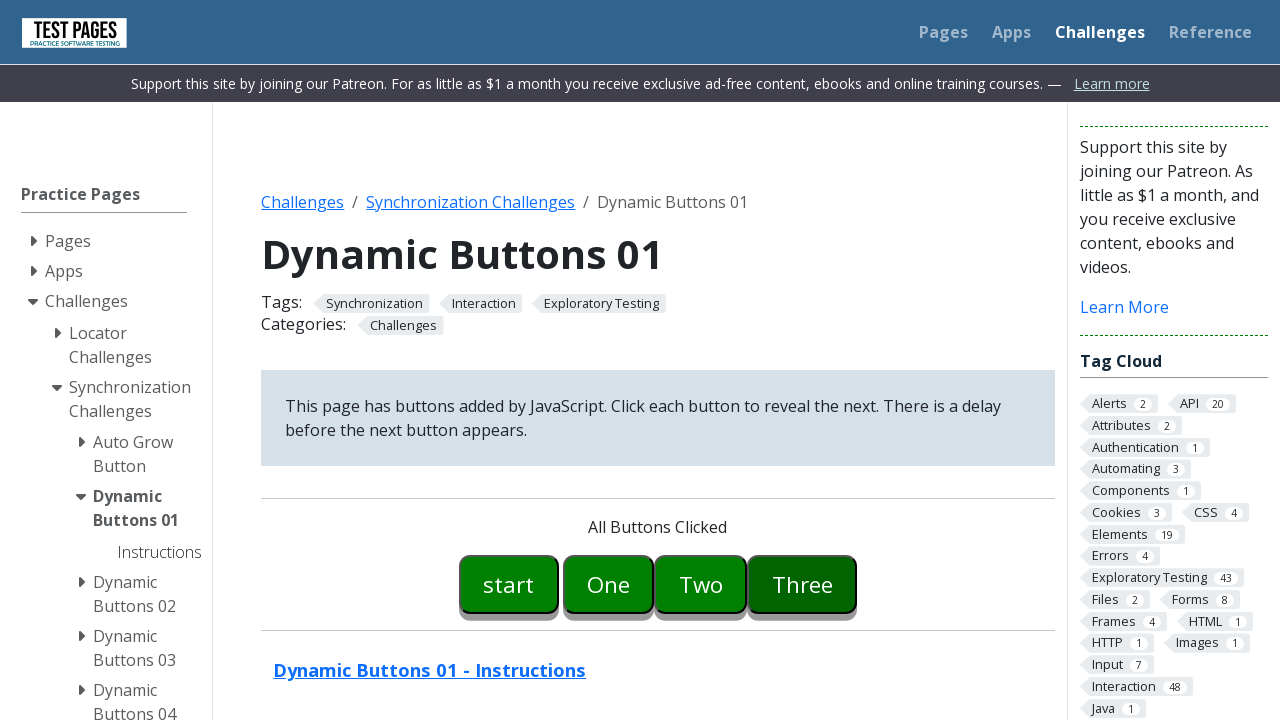

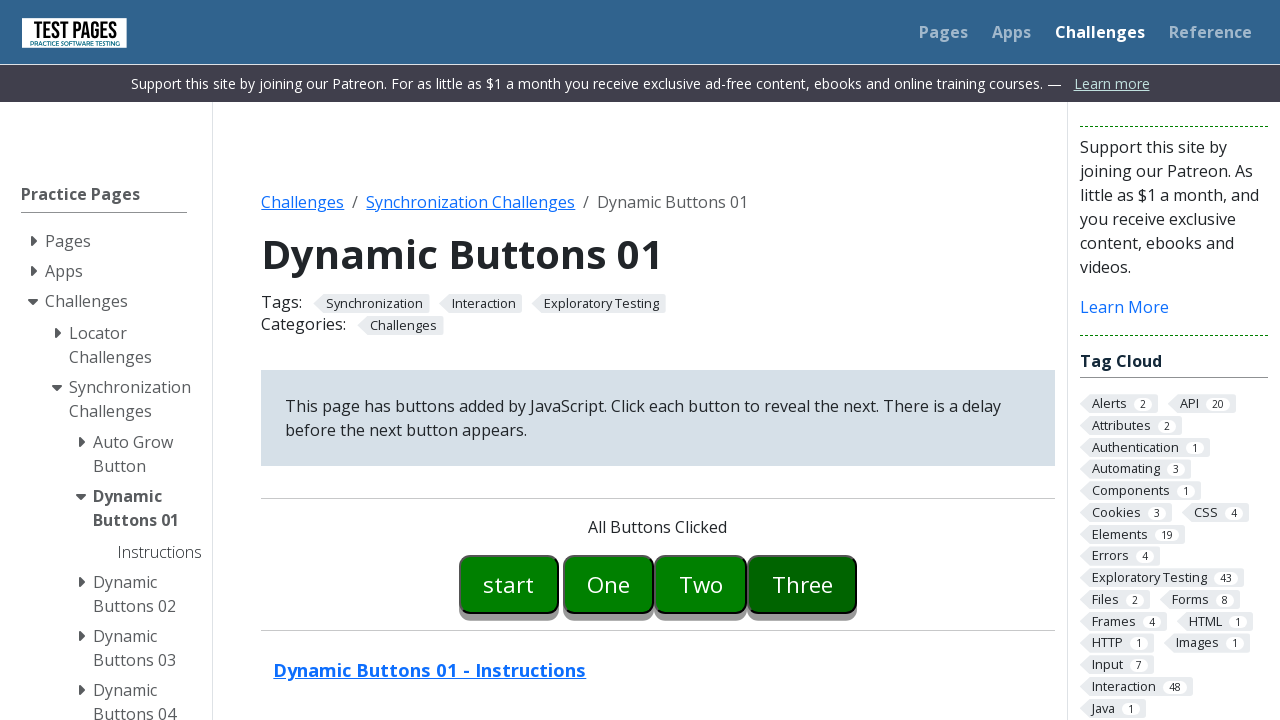